Tests the Todd the Hedgehog product details page by clicking on the product, cycling through multiple style options, and verifying product description.

Starting URL: https://ilarionhalushka.github.io/jekyll-ecommerce-demo/

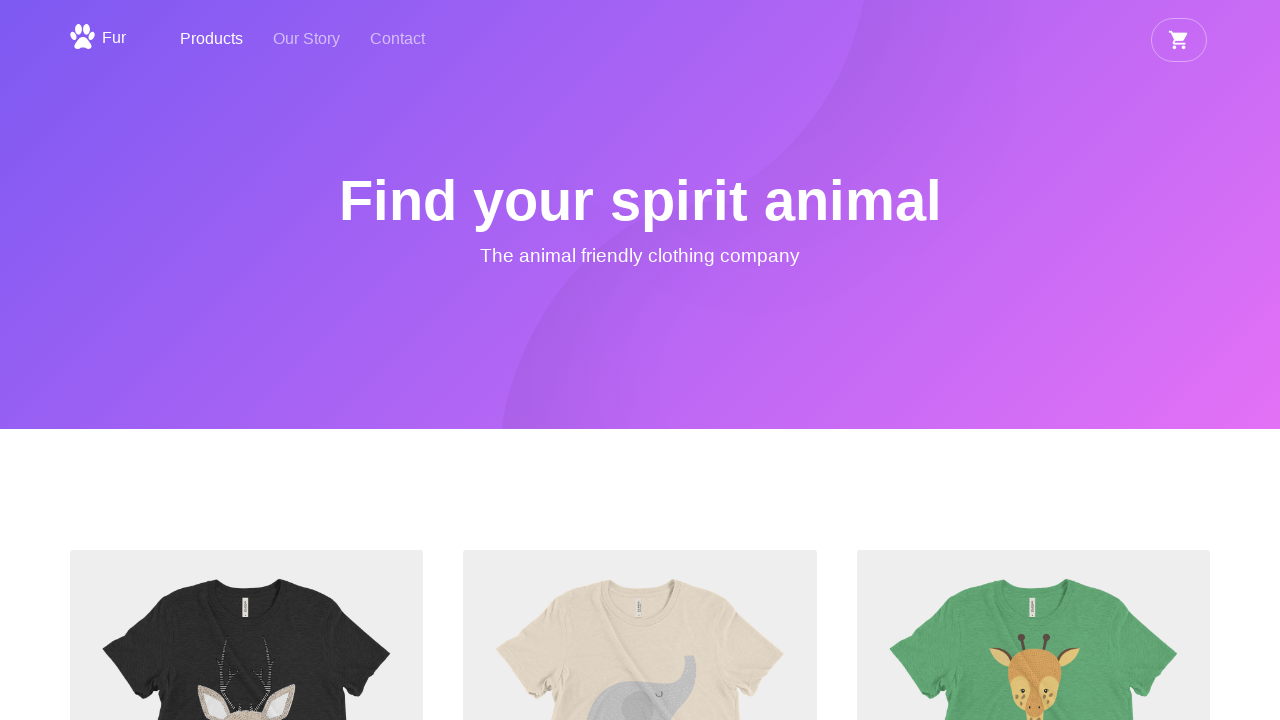

Clicked on Todd the Hedgehog product heading at (247, 361) on internal:role=heading[name="Todd the Hedgehog"i] >> nth=0
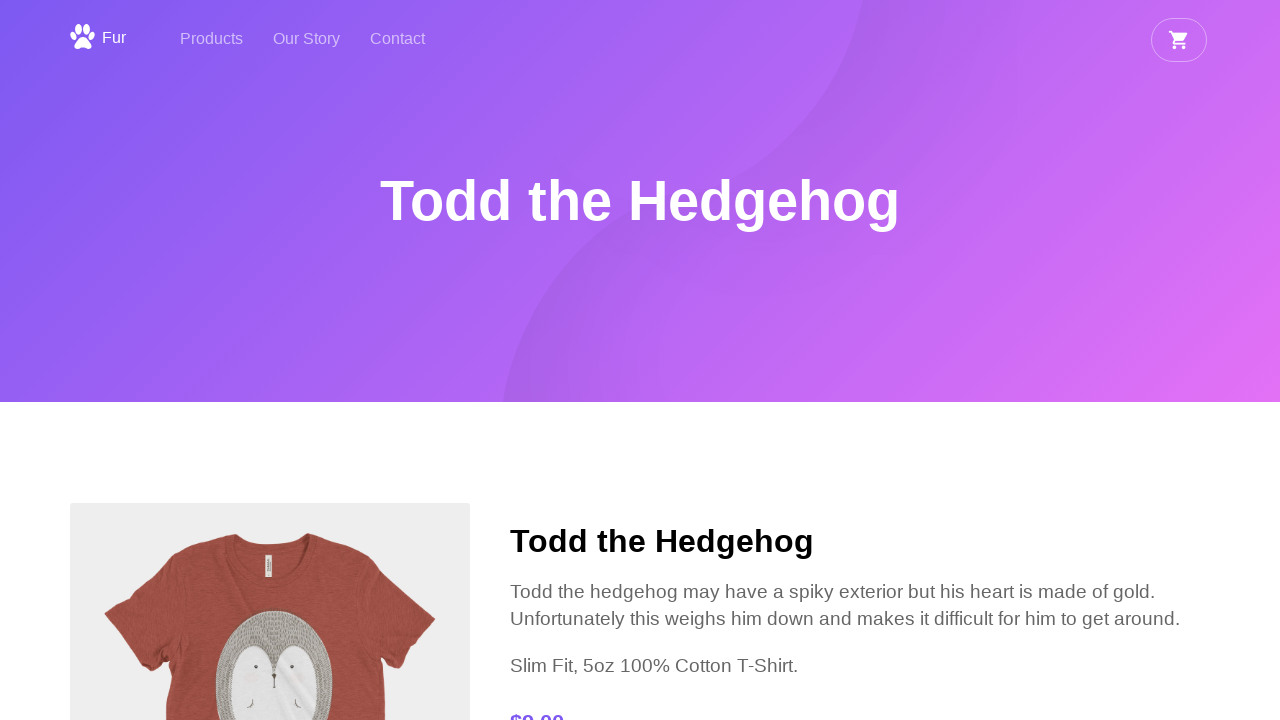

Clicked on second style option in style picker at (403, 360) on .style-picker > div:nth-child(2)
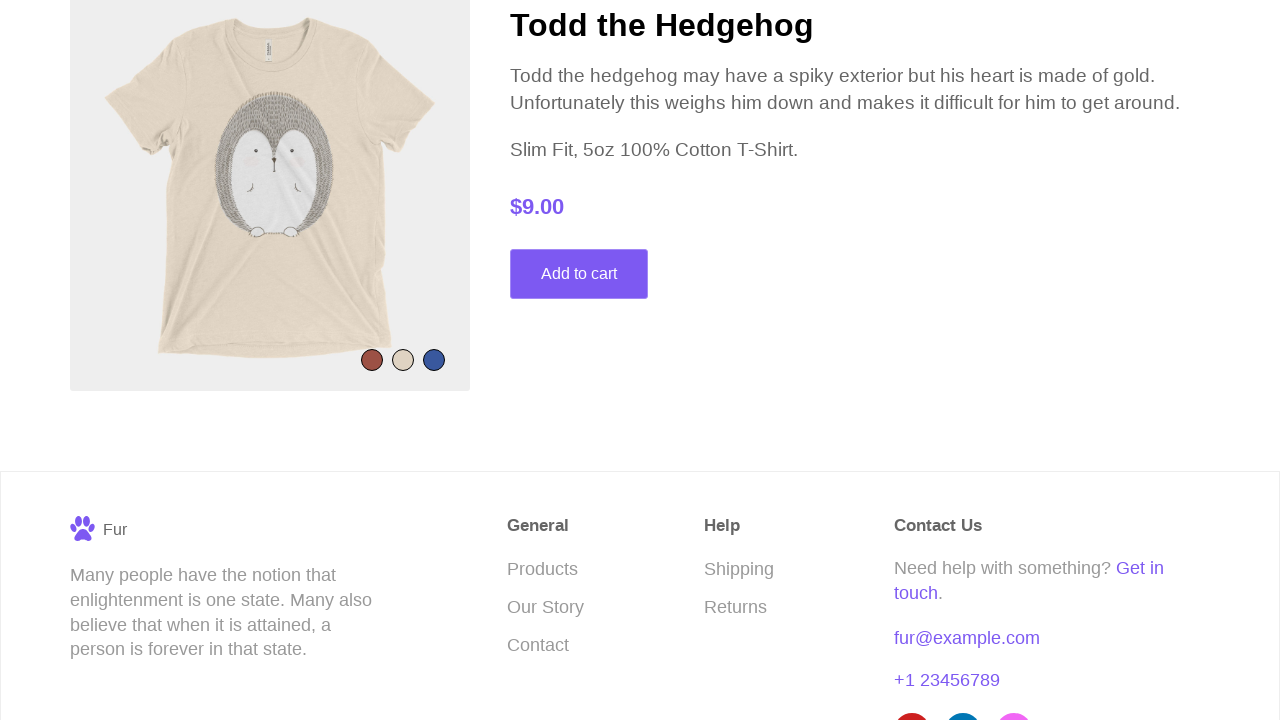

Clicked on third style option in style picker at (434, 360) on .style-picker > div:nth-child(3)
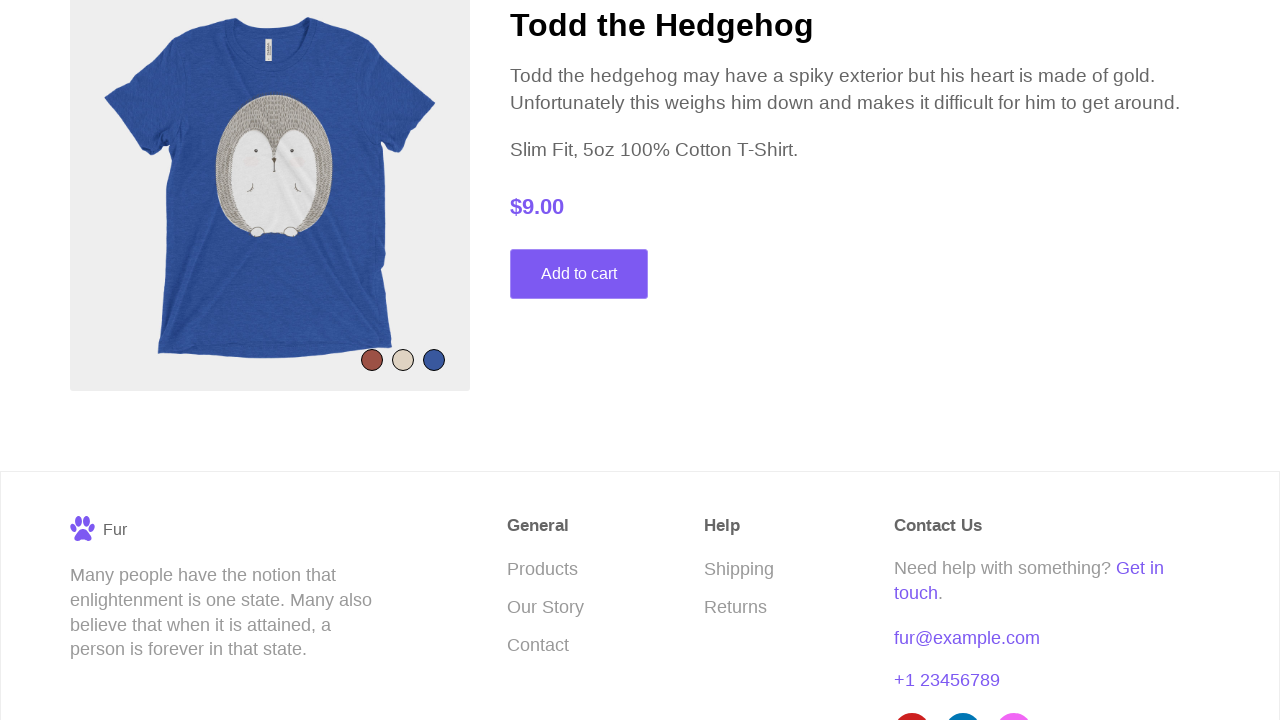

Clicked on first style option in style picker at (372, 360) on .style-picker > div >> nth=0
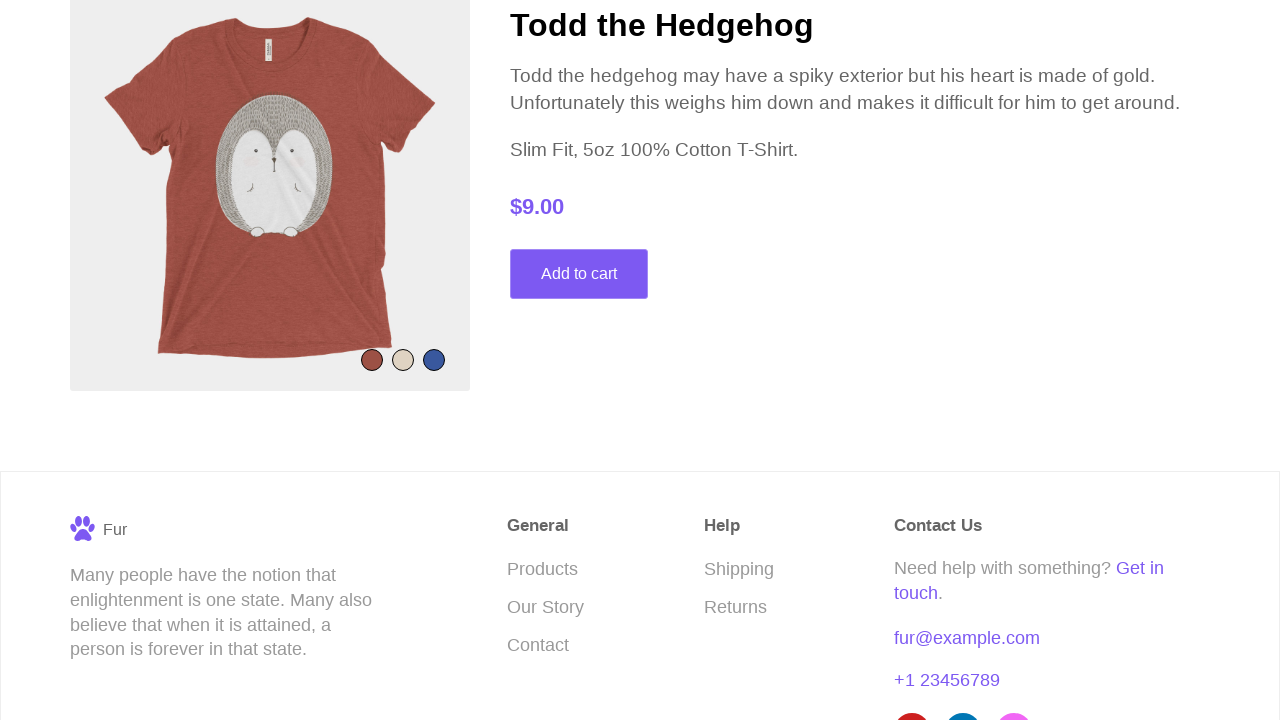

Verified product description is visible
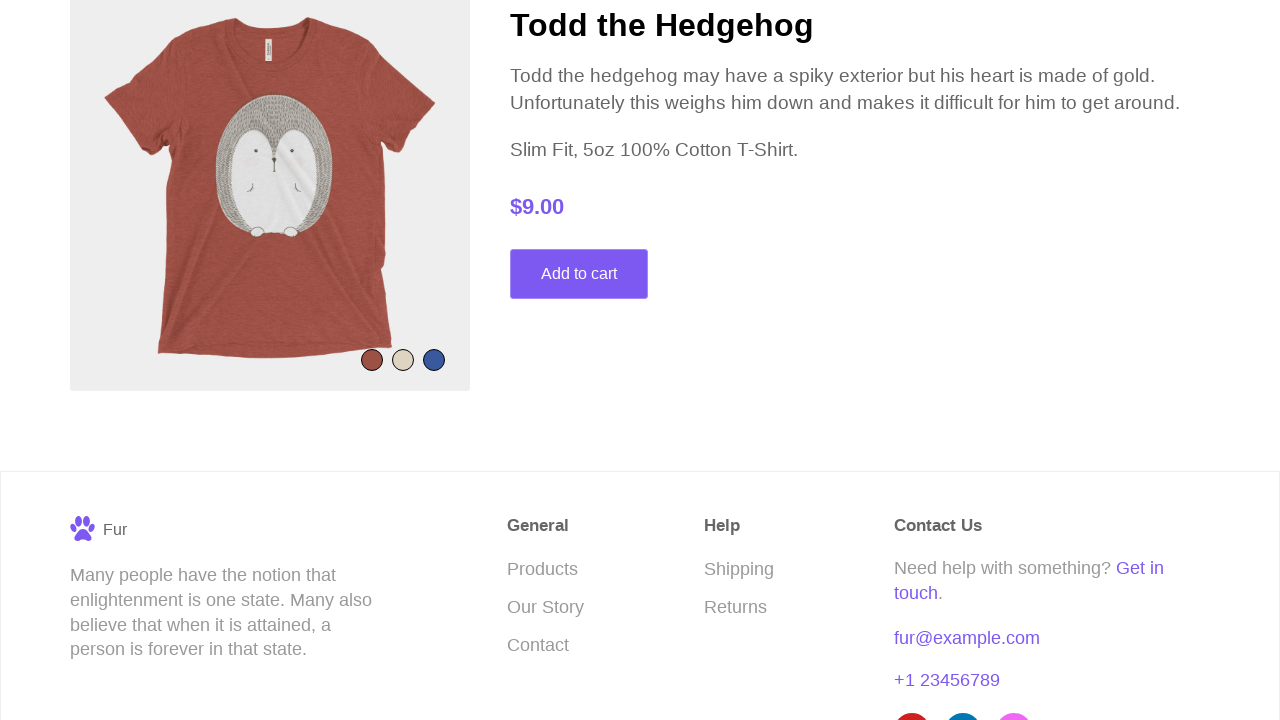

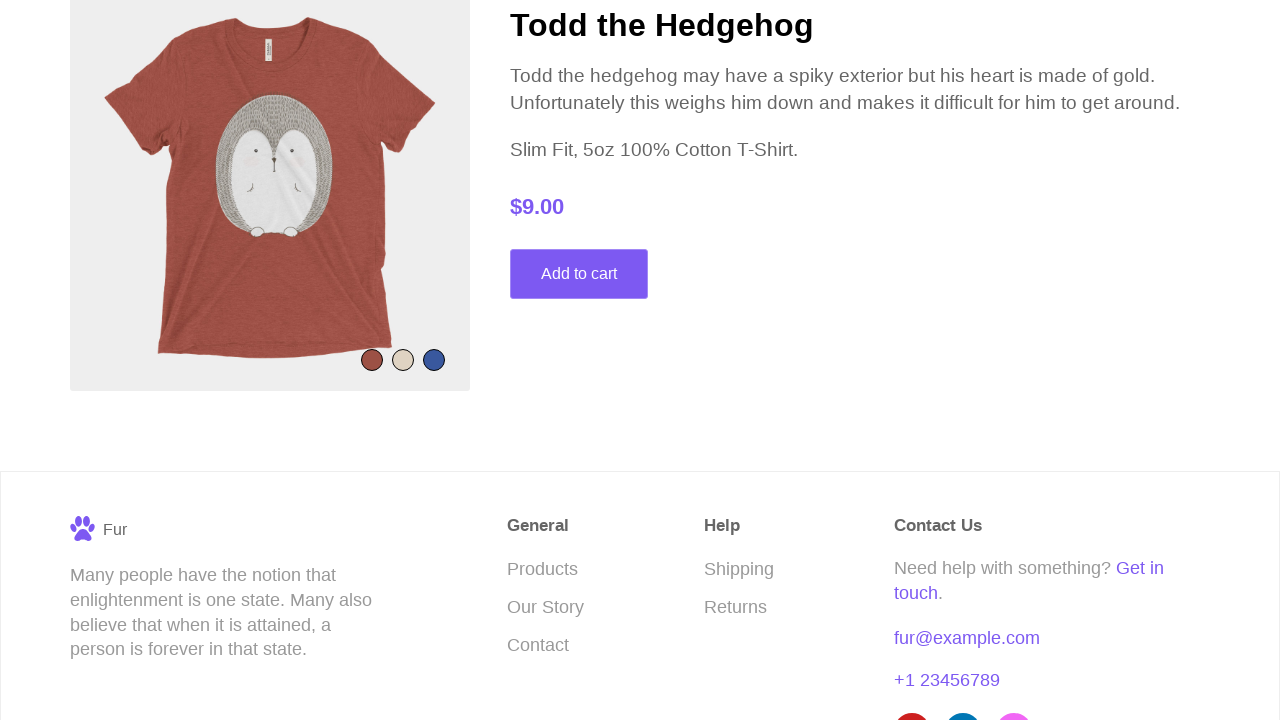